Tests simple alert handling by clicking alert button and accepting the alert dialog

Starting URL: https://testautomationpractice.blogspot.com/

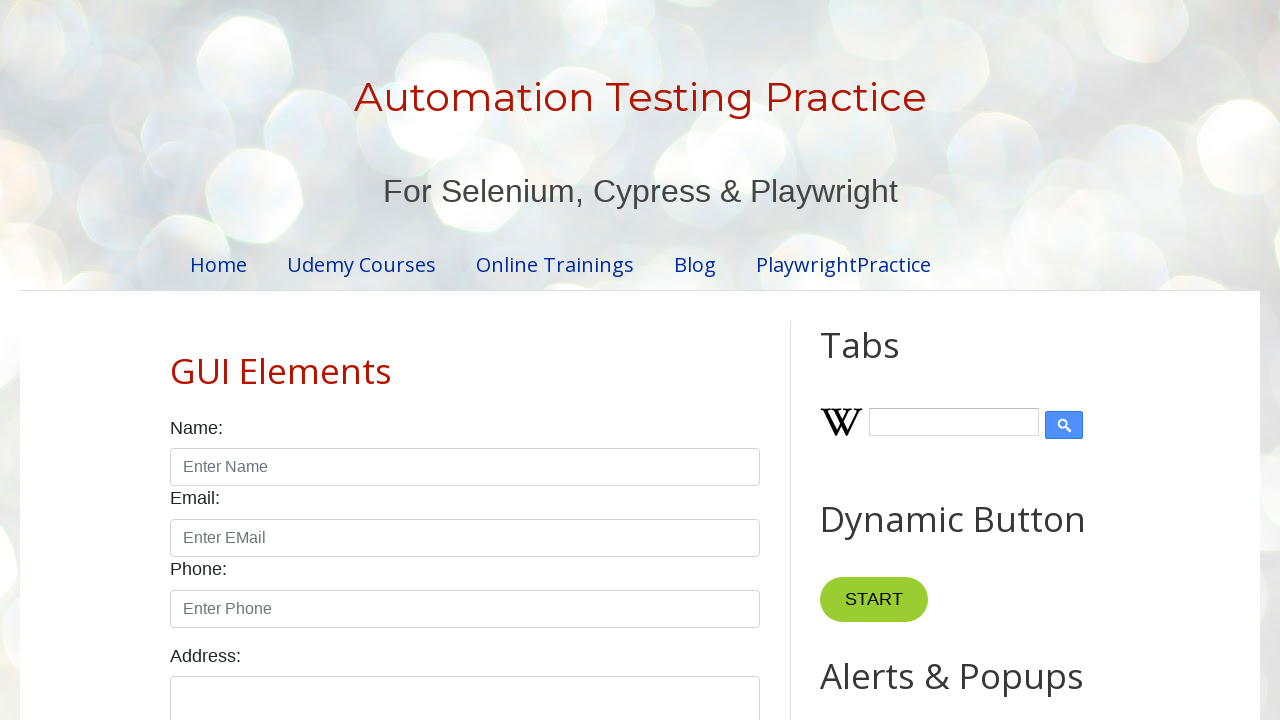

Clicked alert button to trigger simple alert dialog at (888, 361) on button#alertBtn
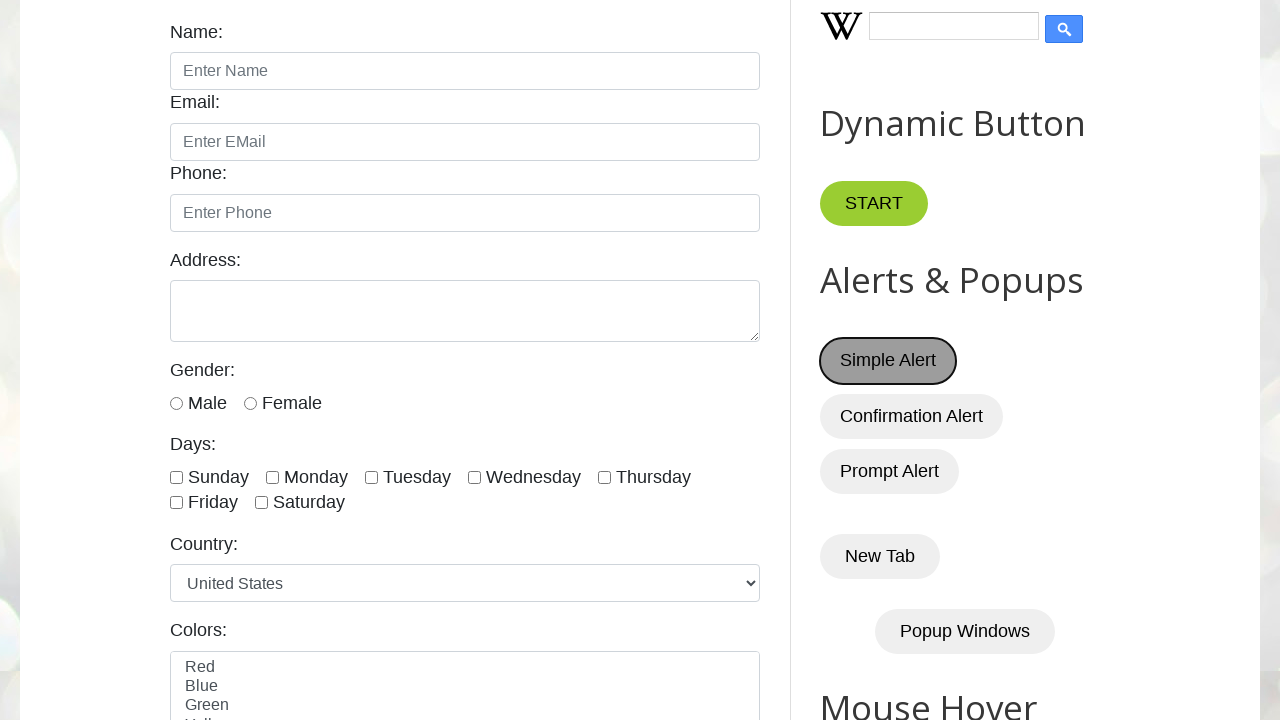

Set up dialog handler to accept the alert
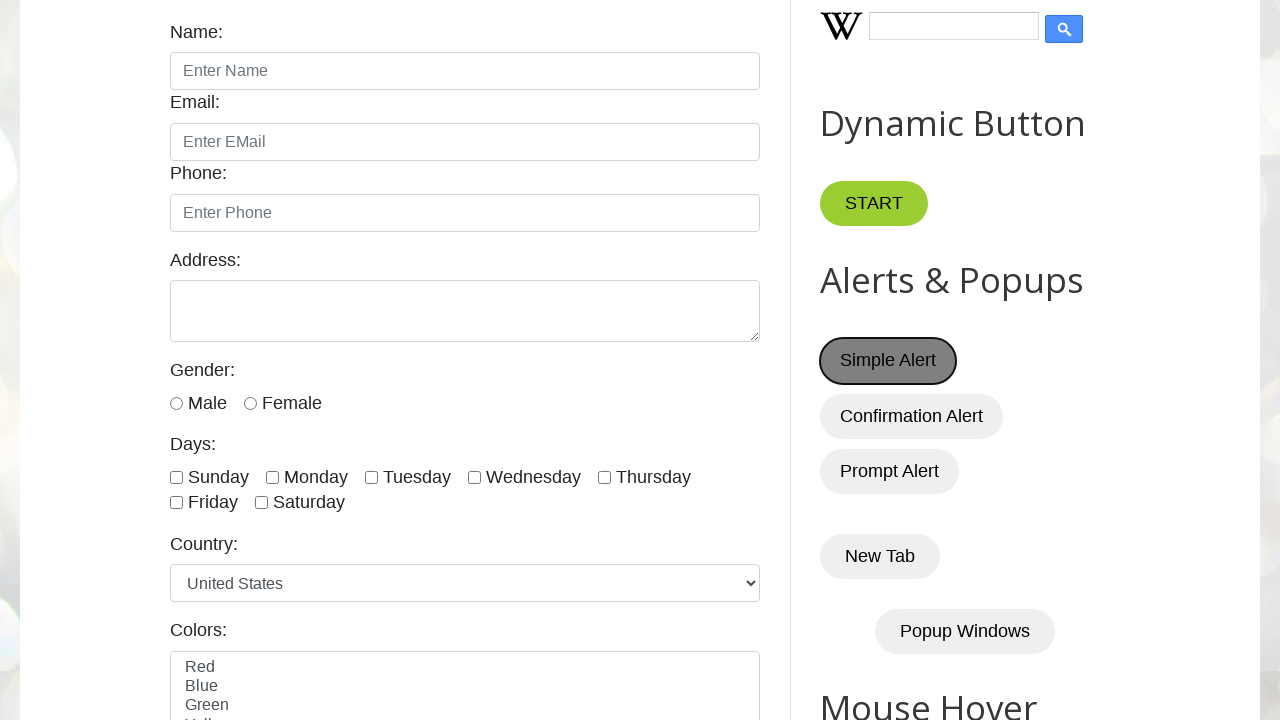

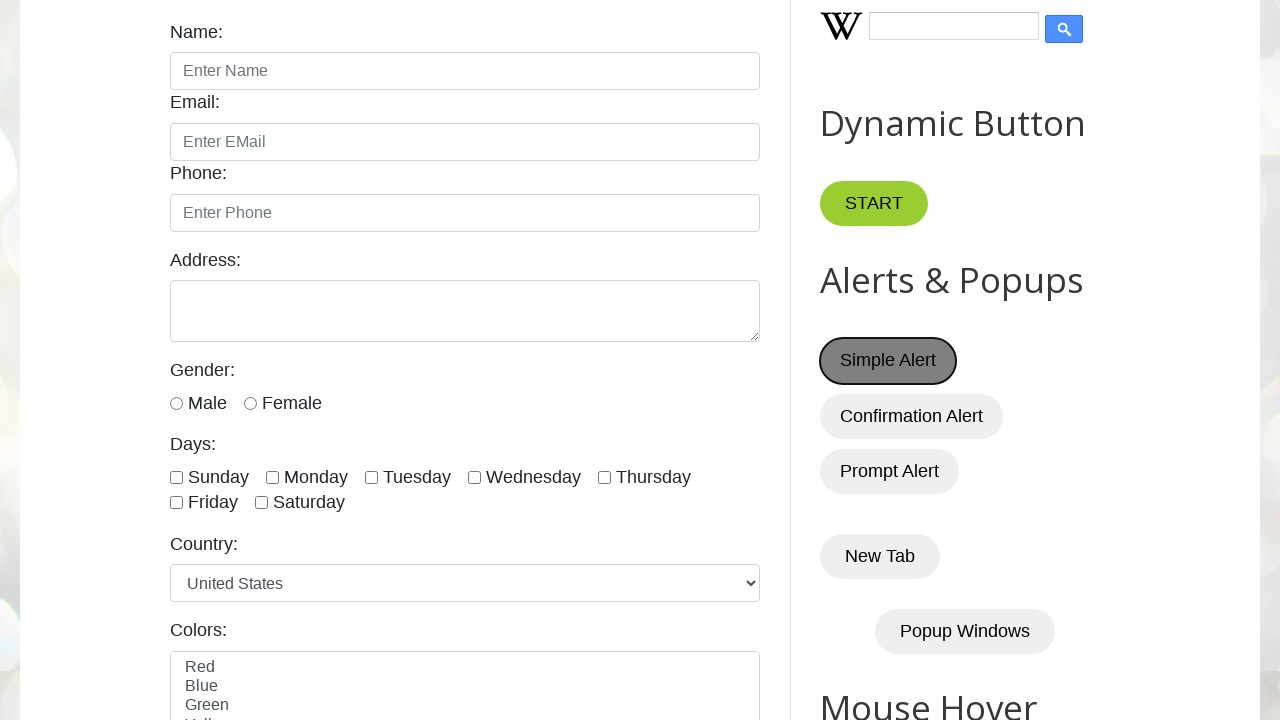